Tests page scrolling functionality by scrolling down and then back up on the Selenium documentation website

Starting URL: https://www.selenium.dev/

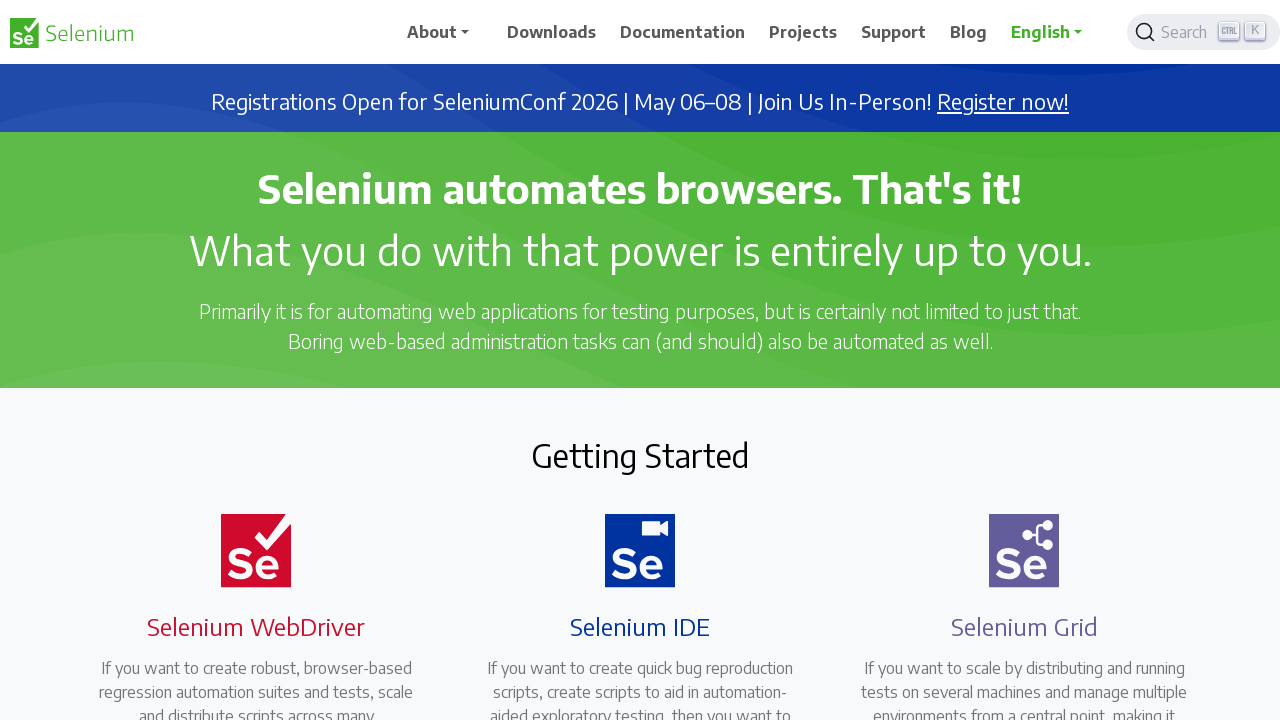

Scrolled down 500 pixels on Selenium documentation page
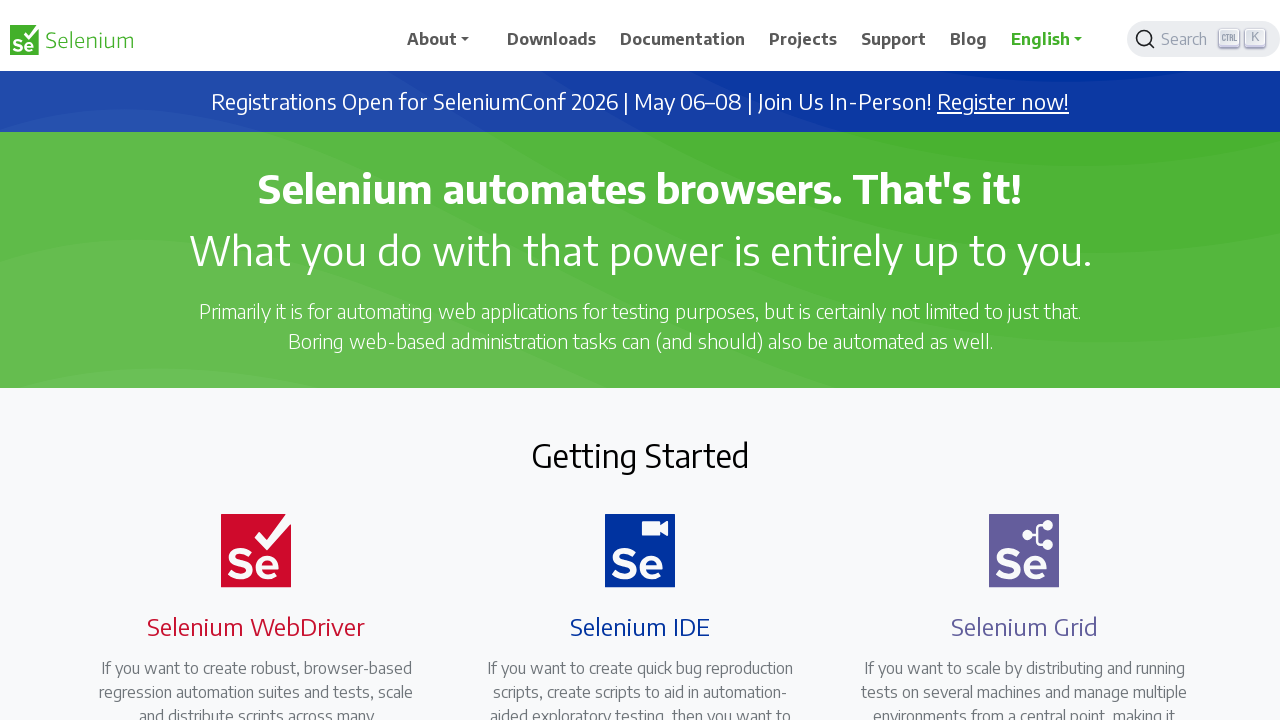

Waited 2 seconds for scroll effect to complete
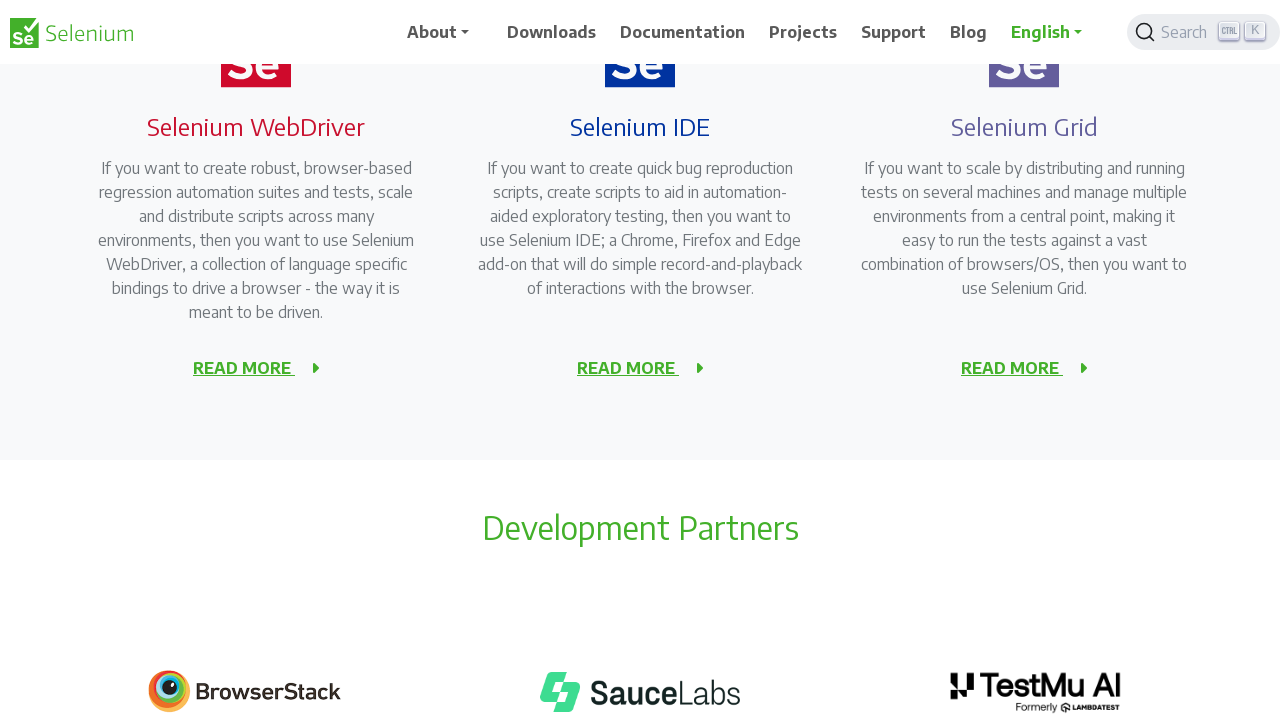

Scrolled back up 500 pixels to original position
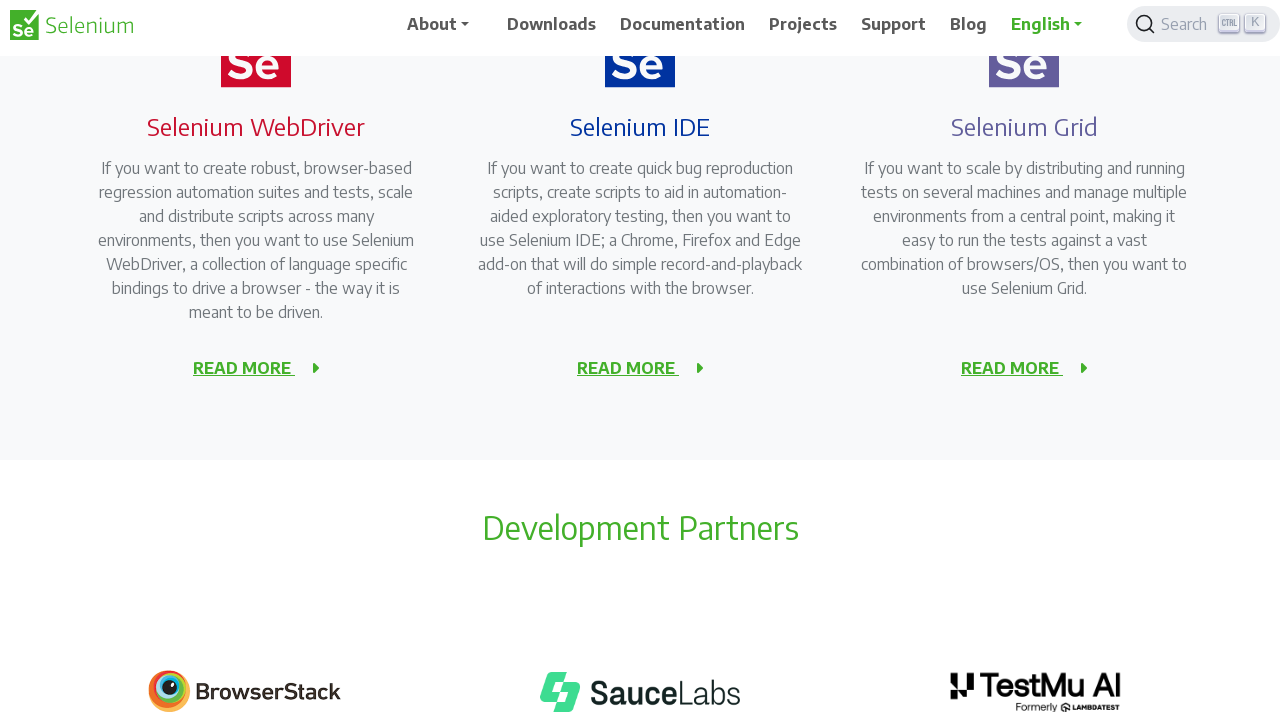

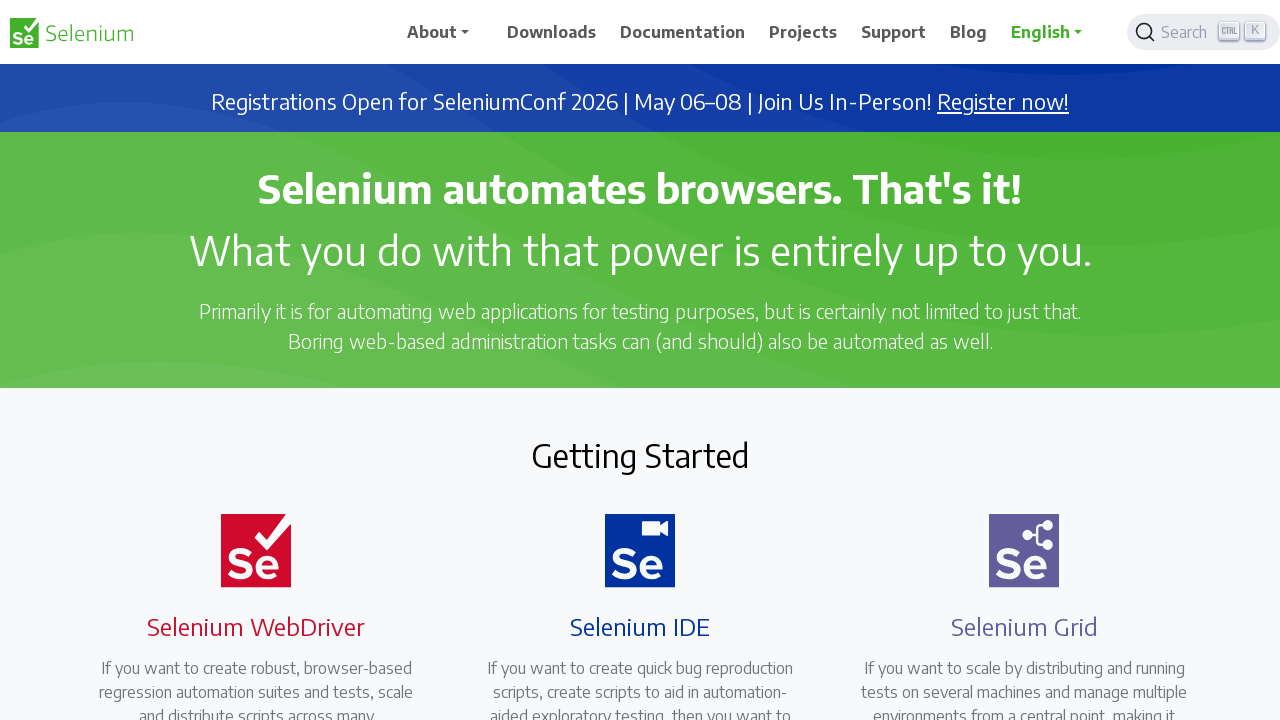